Tests checkbox functionality by checking all checkboxes and validating they are all selected

Starting URL: https://rahulshettyacademy.com/AutomationPractice/

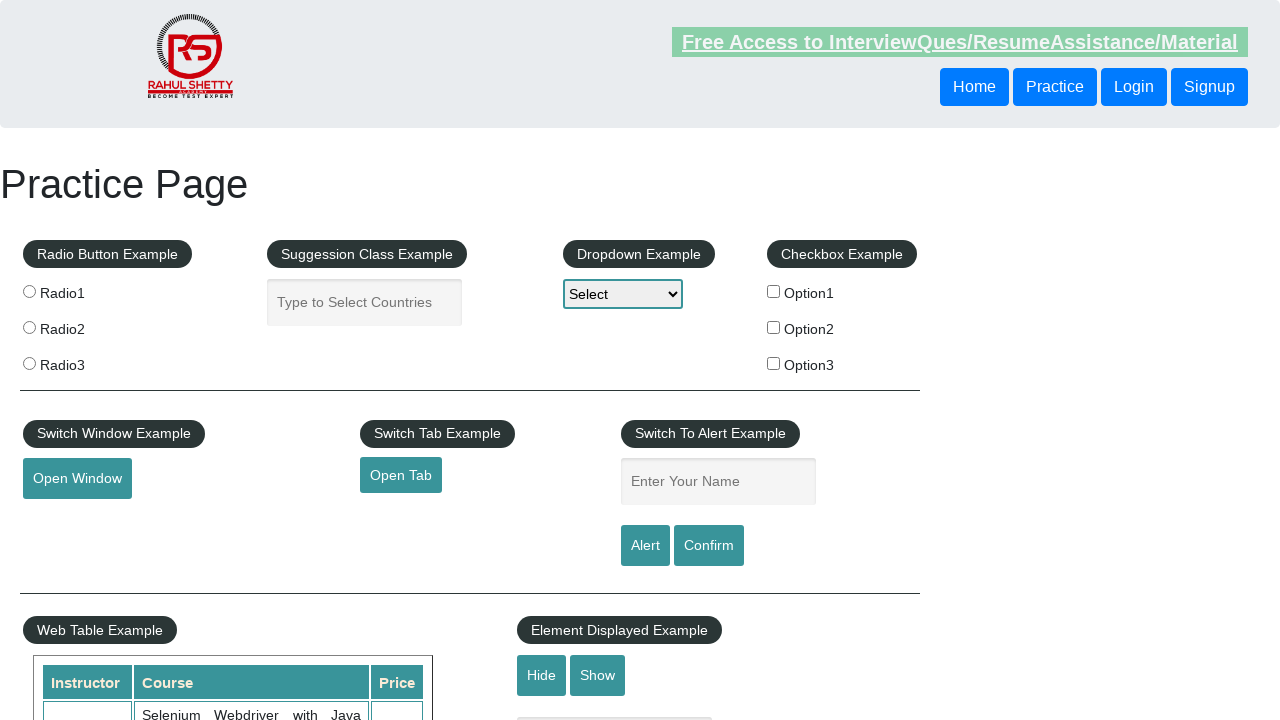

Navigated to AutomationPractice page
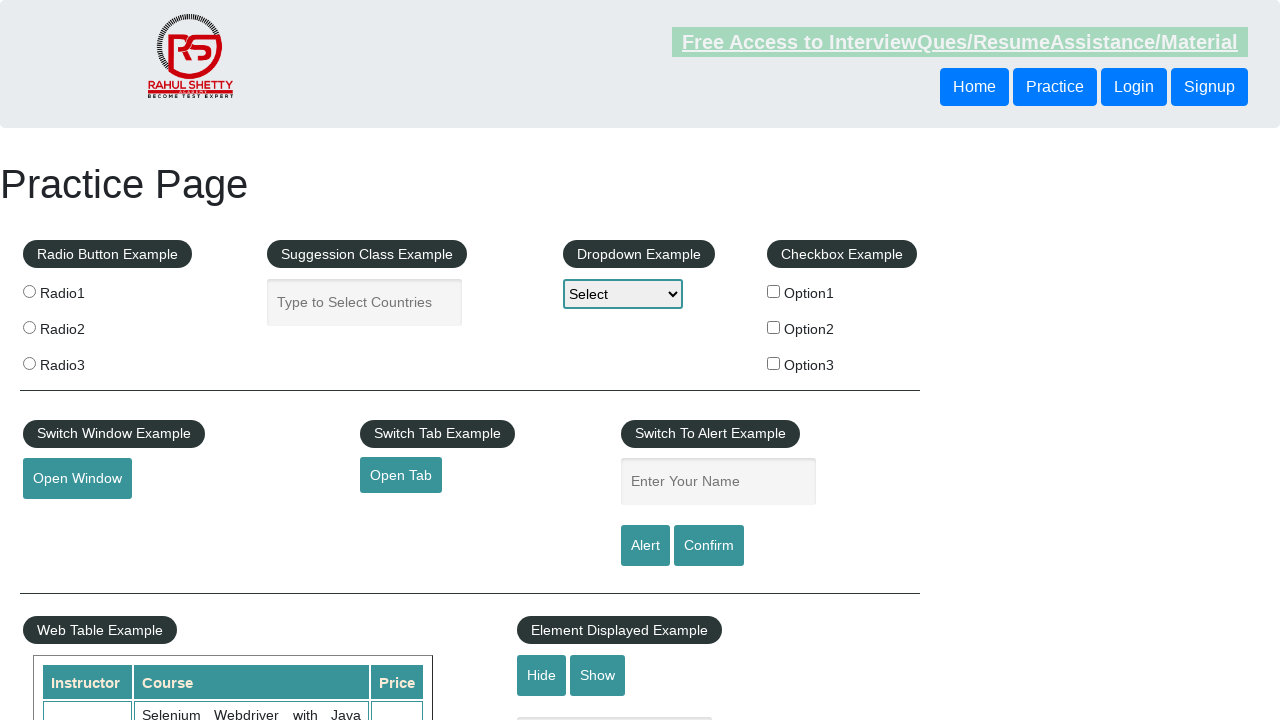

Located all checkboxes on the page
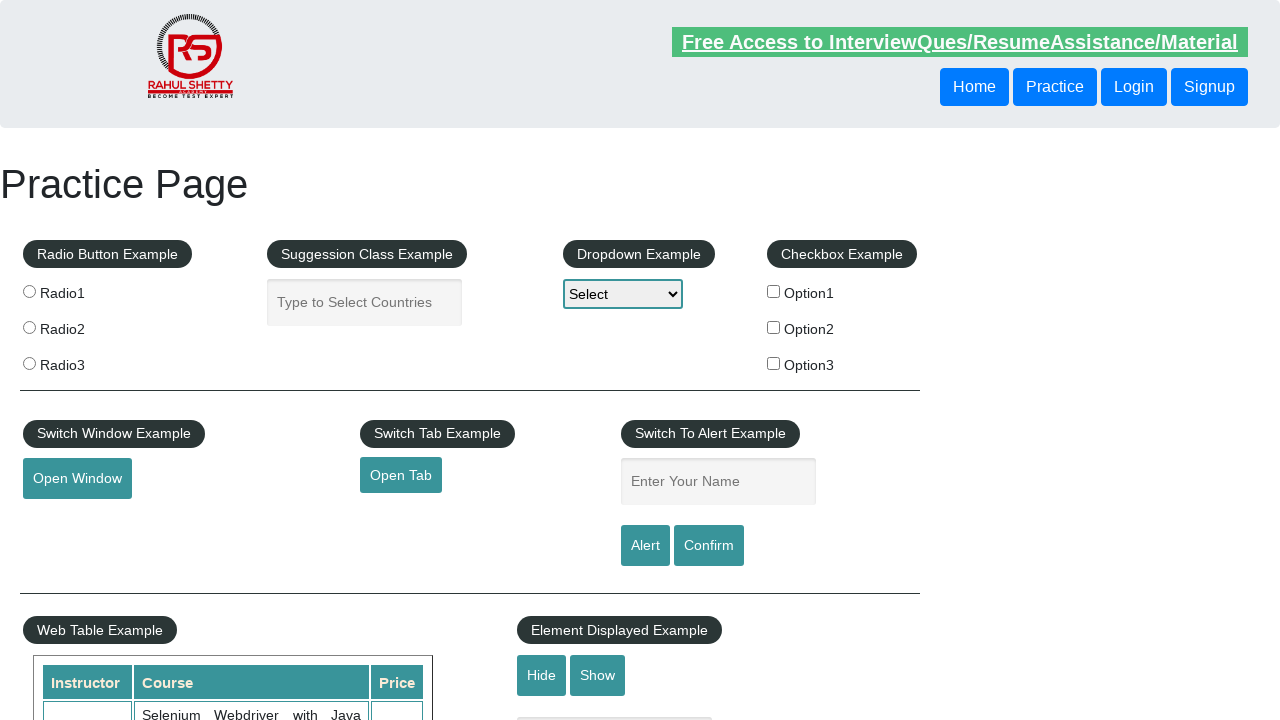

Found 3 checkboxes to process
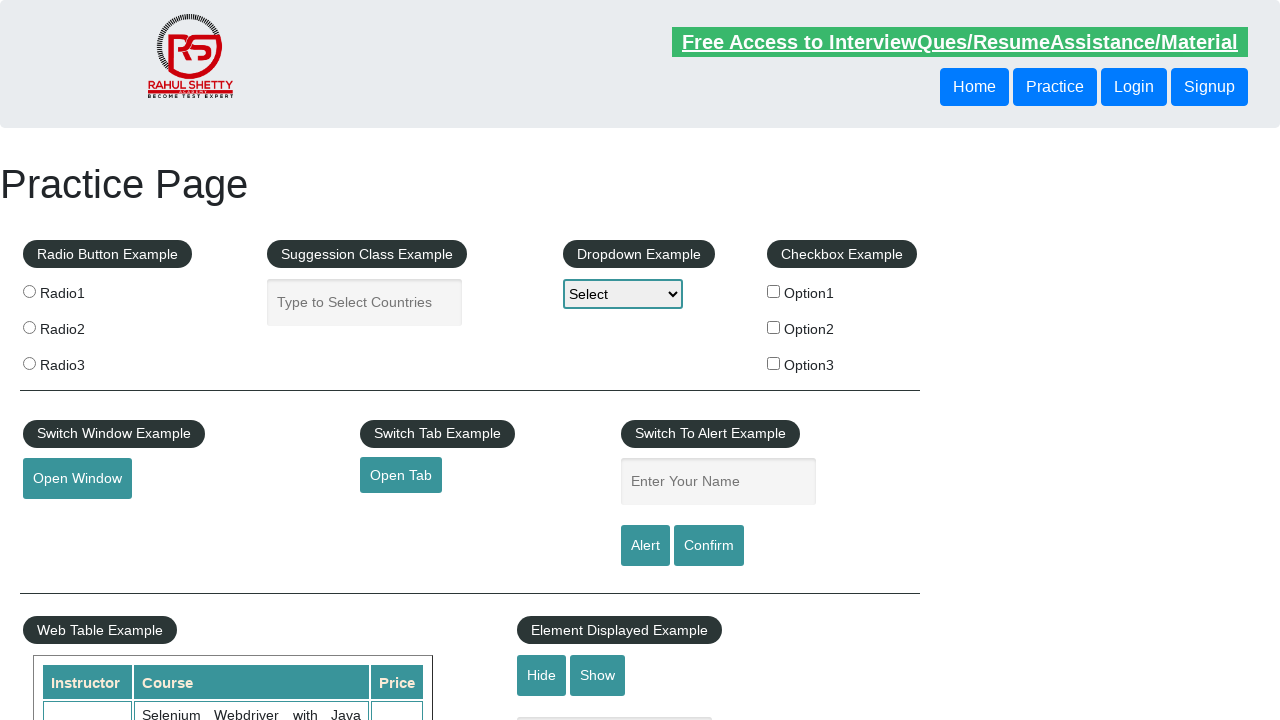

Checked checkbox 1 at (774, 291) on xpath=//input[@type="checkbox" and starts-with(@id,"checkBoxOption")] >> nth=0
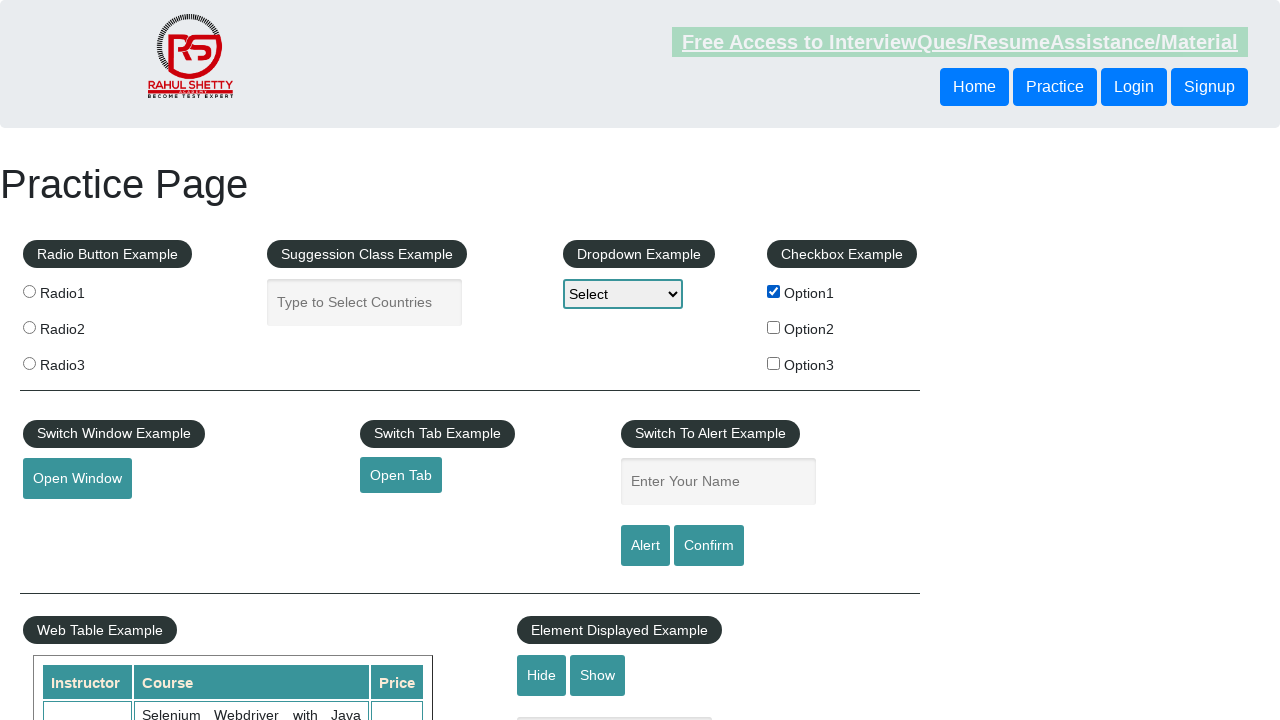

Checked checkbox 2 at (774, 327) on xpath=//input[@type="checkbox" and starts-with(@id,"checkBoxOption")] >> nth=1
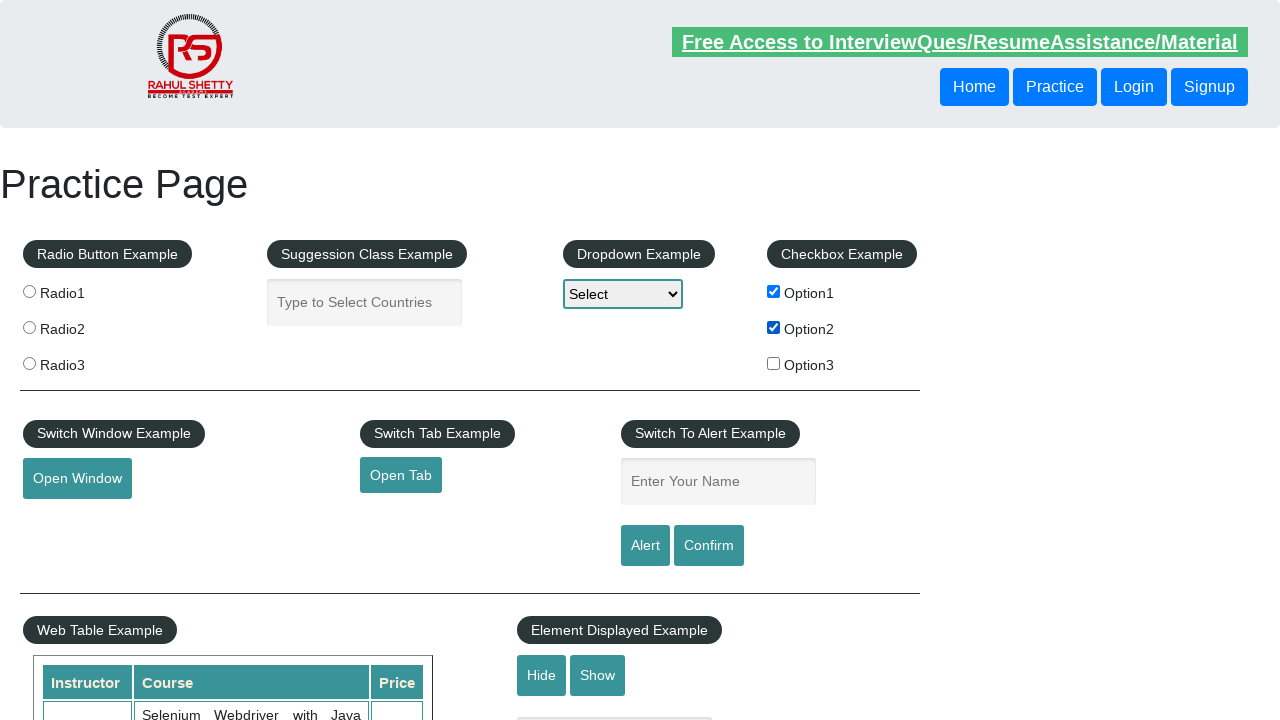

Checked checkbox 3 at (774, 363) on xpath=//input[@type="checkbox" and starts-with(@id,"checkBoxOption")] >> nth=2
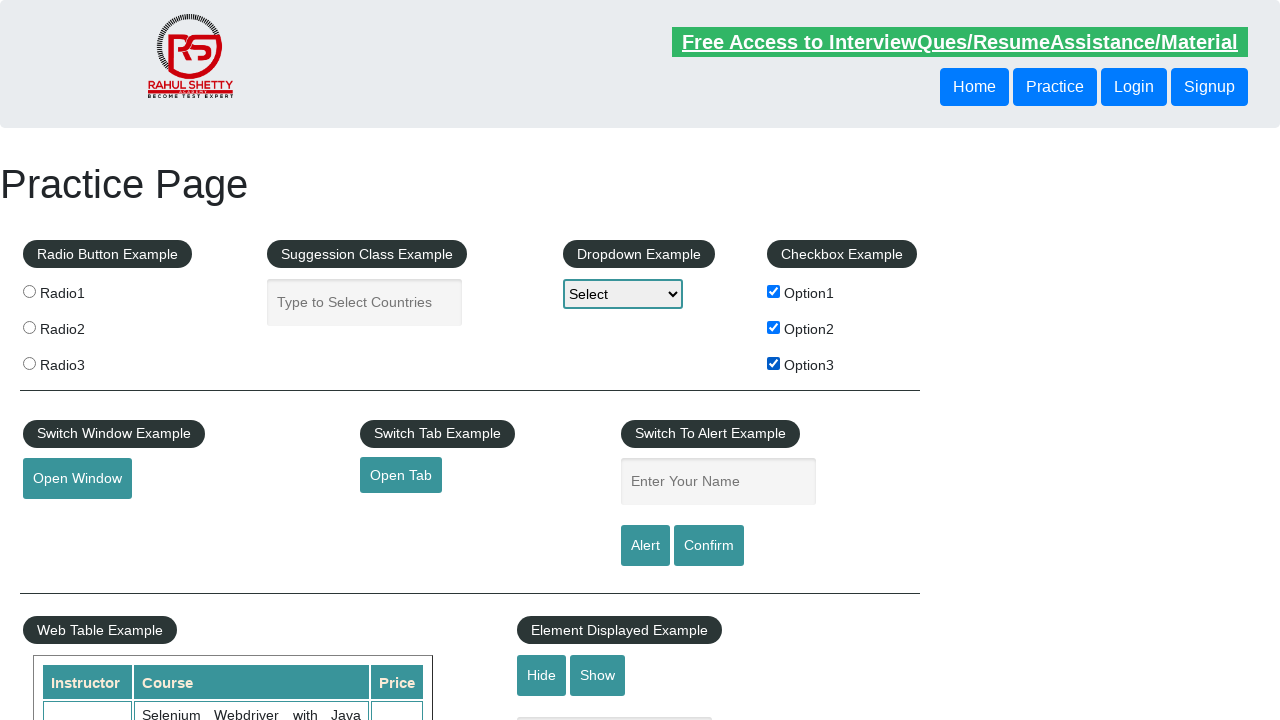

Validated checkbox 1 is checked
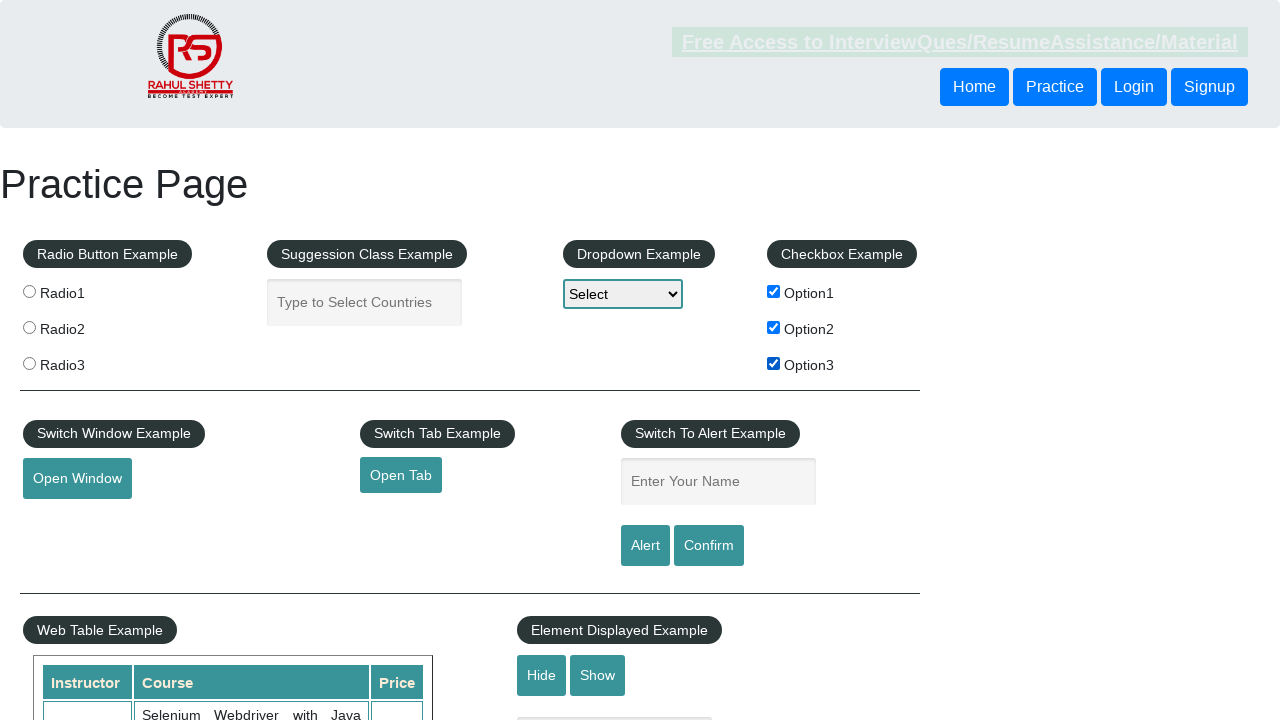

Validated checkbox 2 is checked
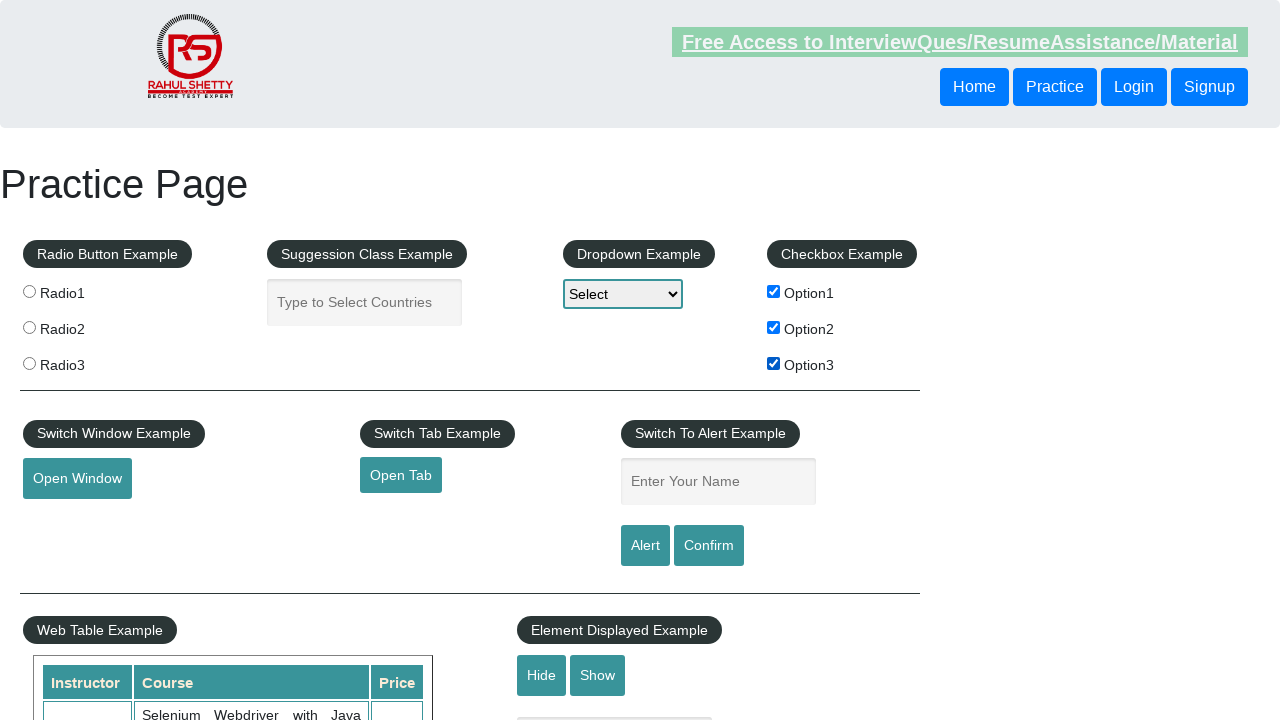

Validated checkbox 3 is checked
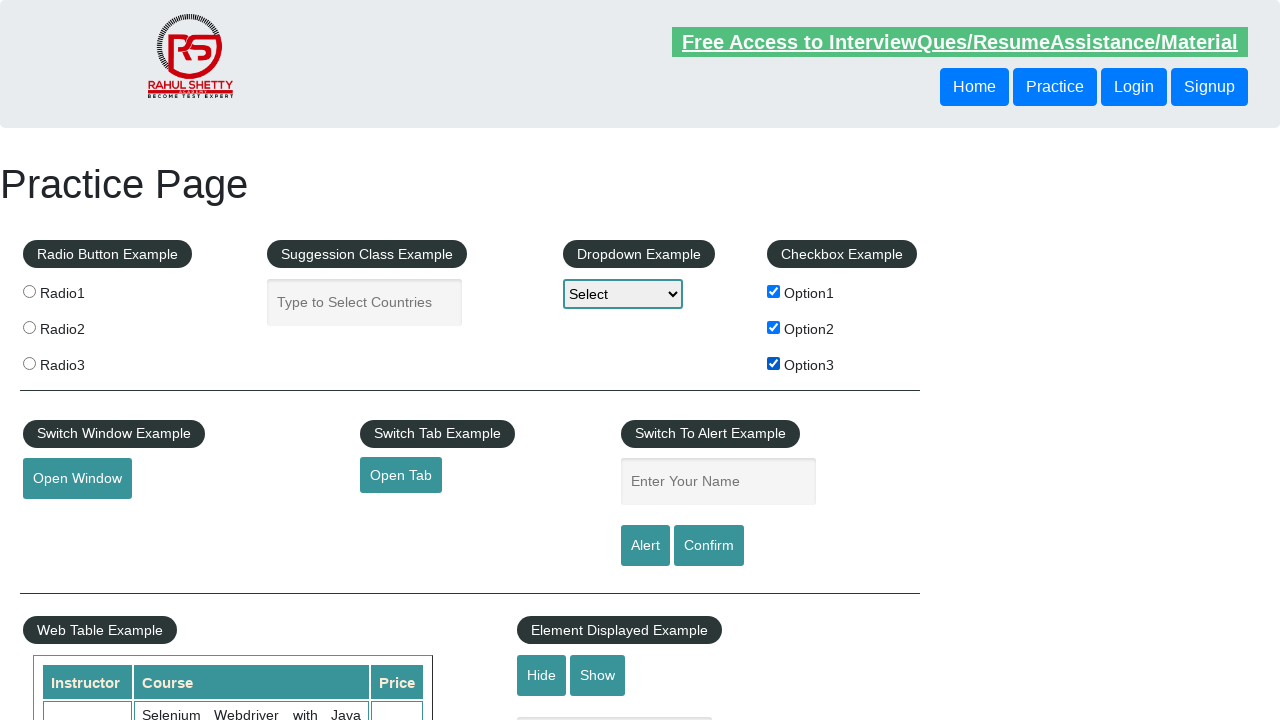

All checkboxes verified as checked successfully
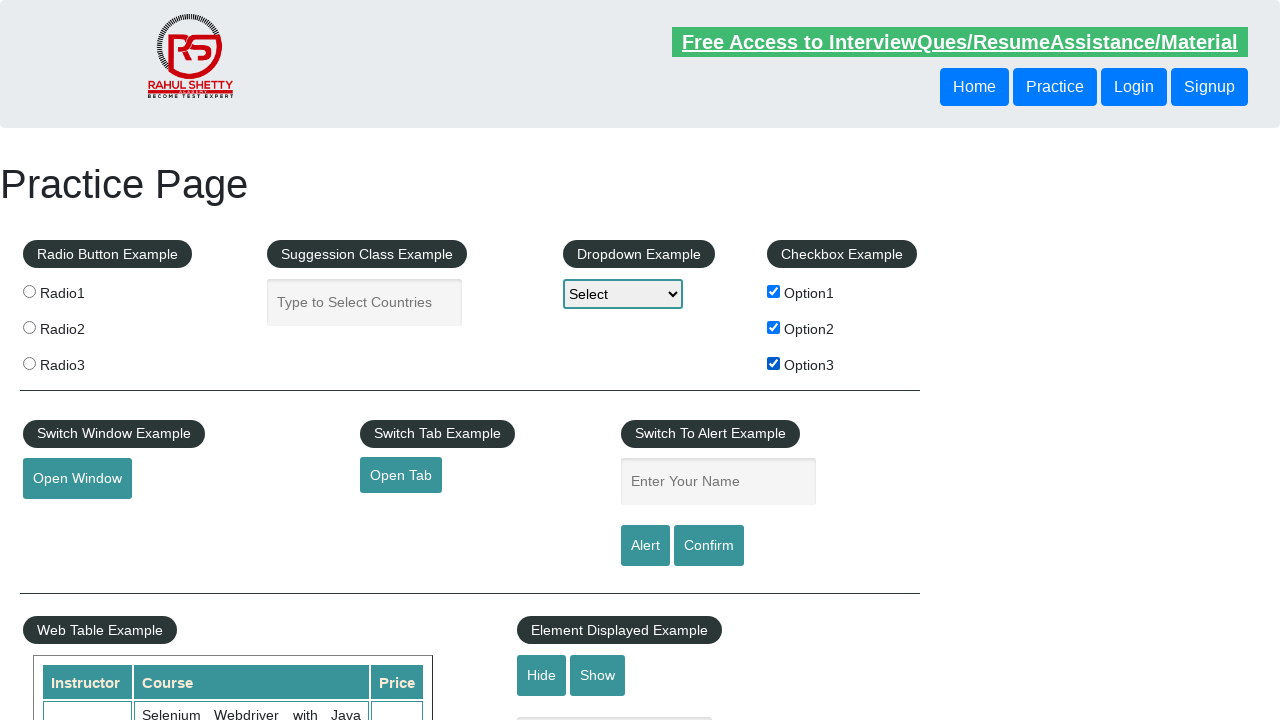

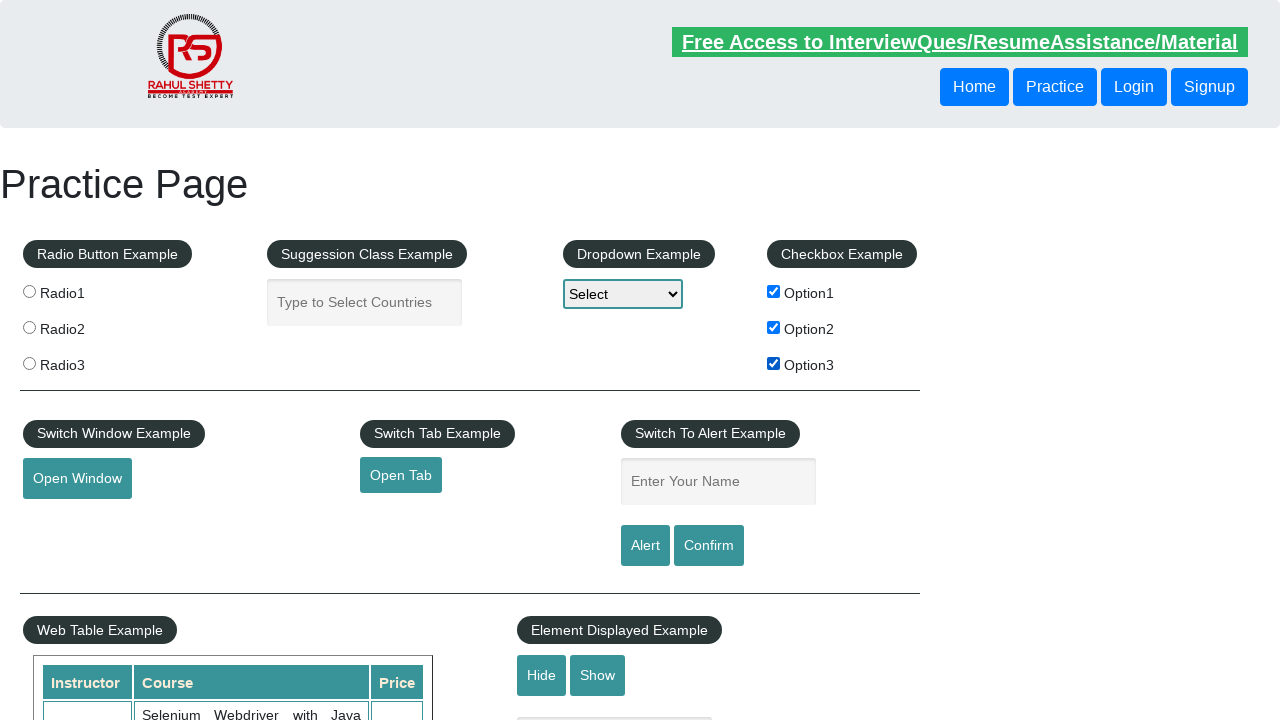